Tests a math challenge form by reading a value from the page, calculating a mathematical formula (log of absolute value of 12*sin(x)), filling in the answer, clicking checkbox and radio button controls, and submitting the form.

Starting URL: http://suninjuly.github.io/math.html

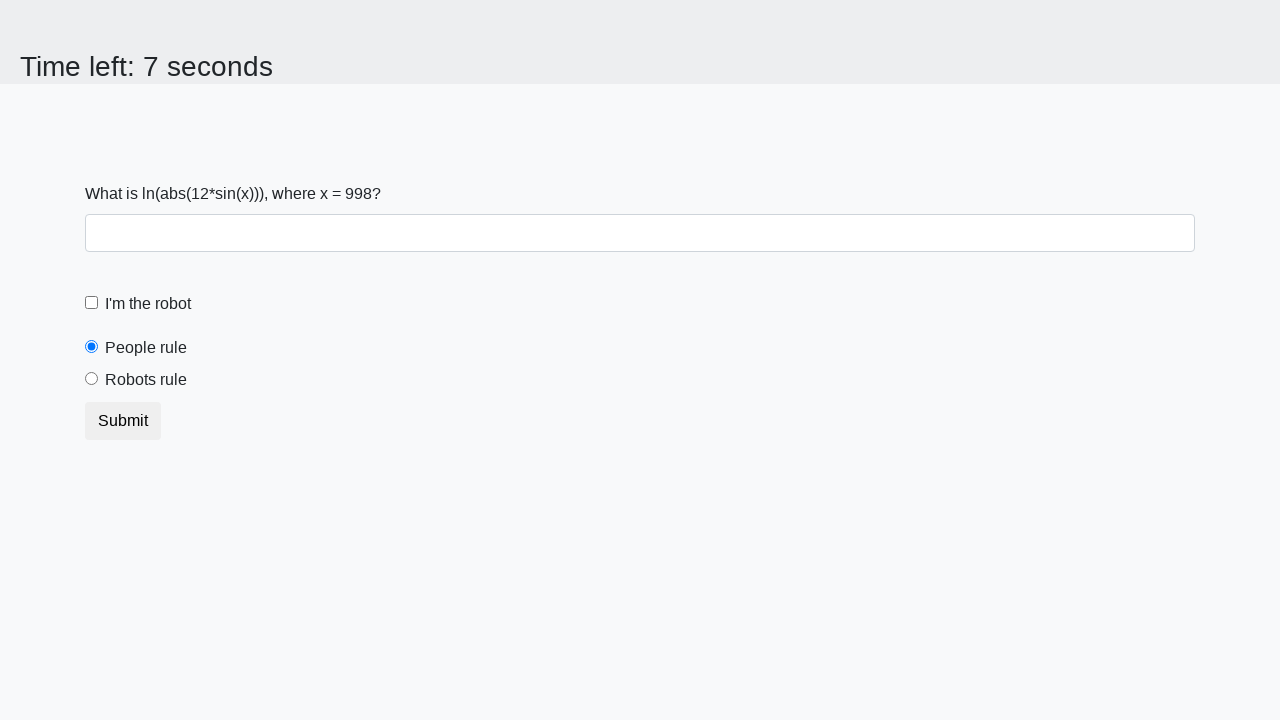

Extracted X value from the page
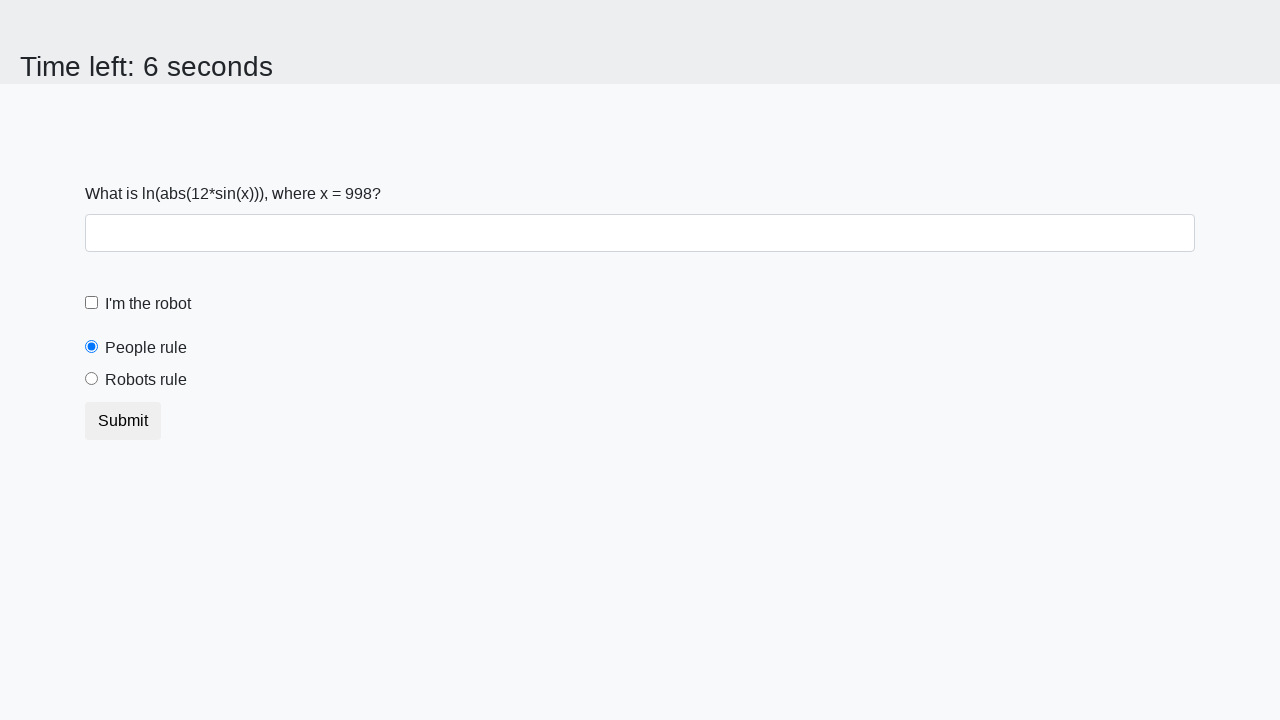

Calculated answer using formula log(abs(12*sin(x)))
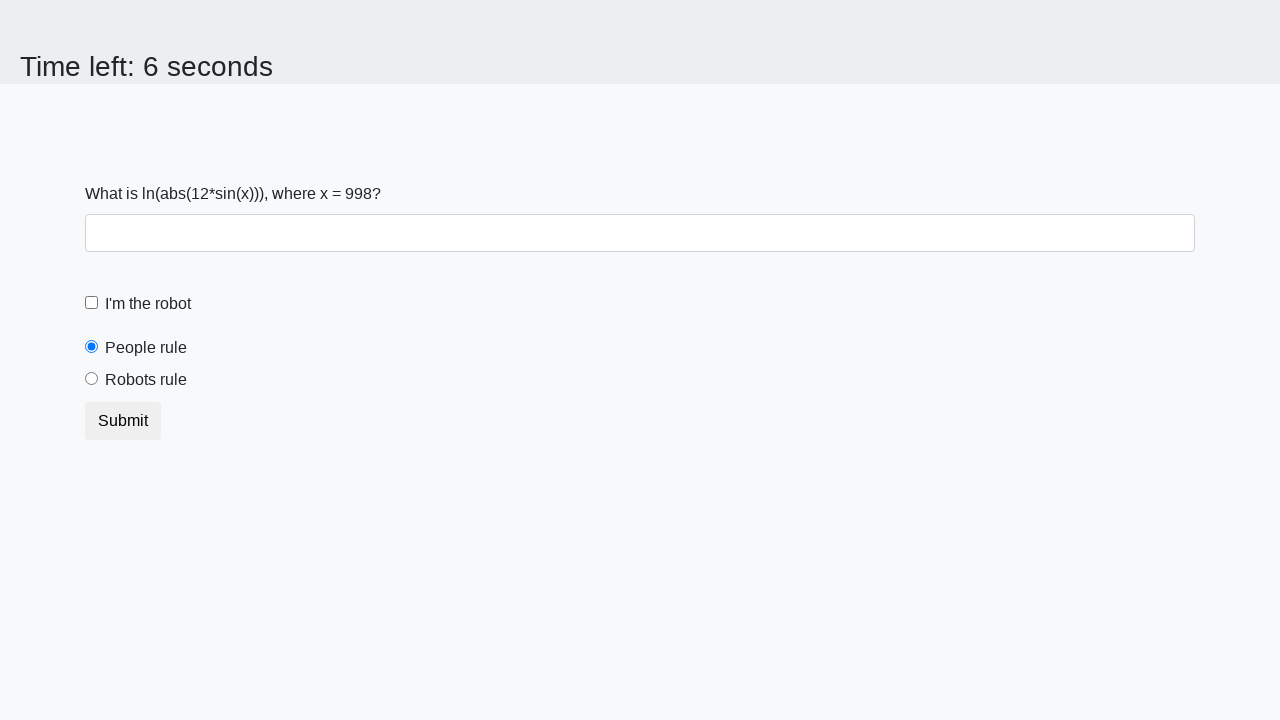

Filled answer field with calculated value on #answer
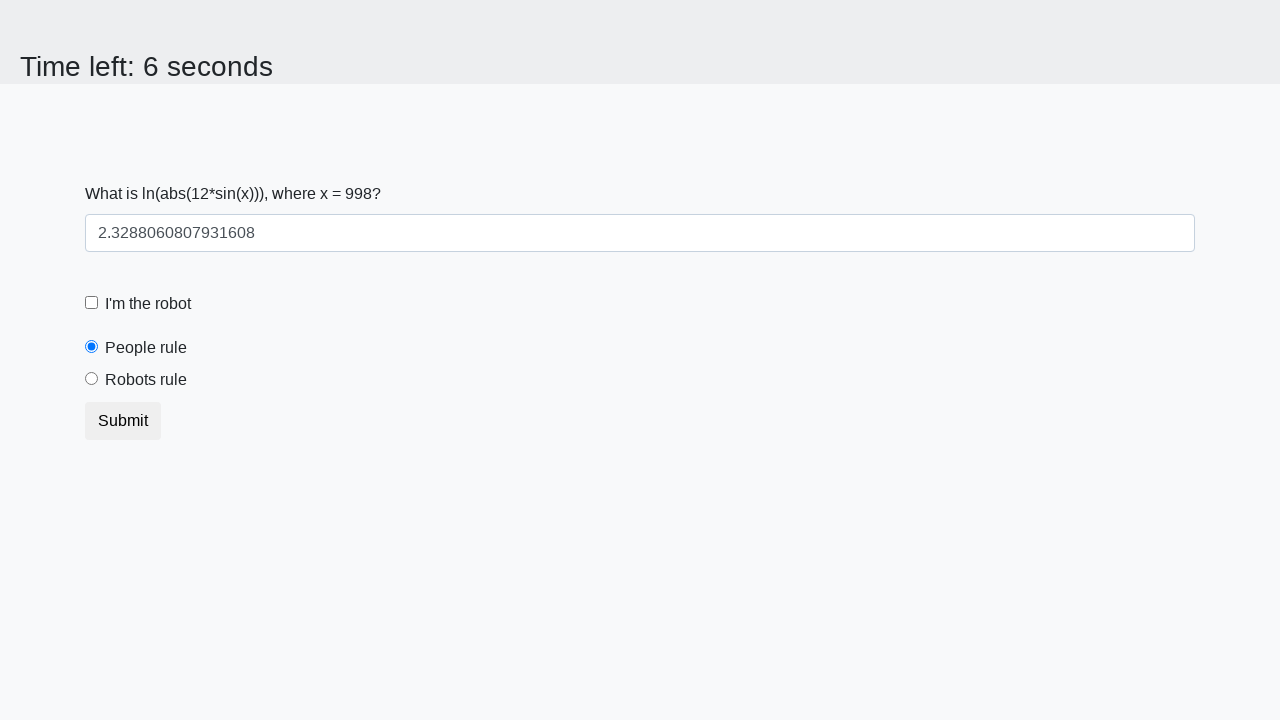

Clicked the robot checkbox at (92, 303) on #robotCheckbox
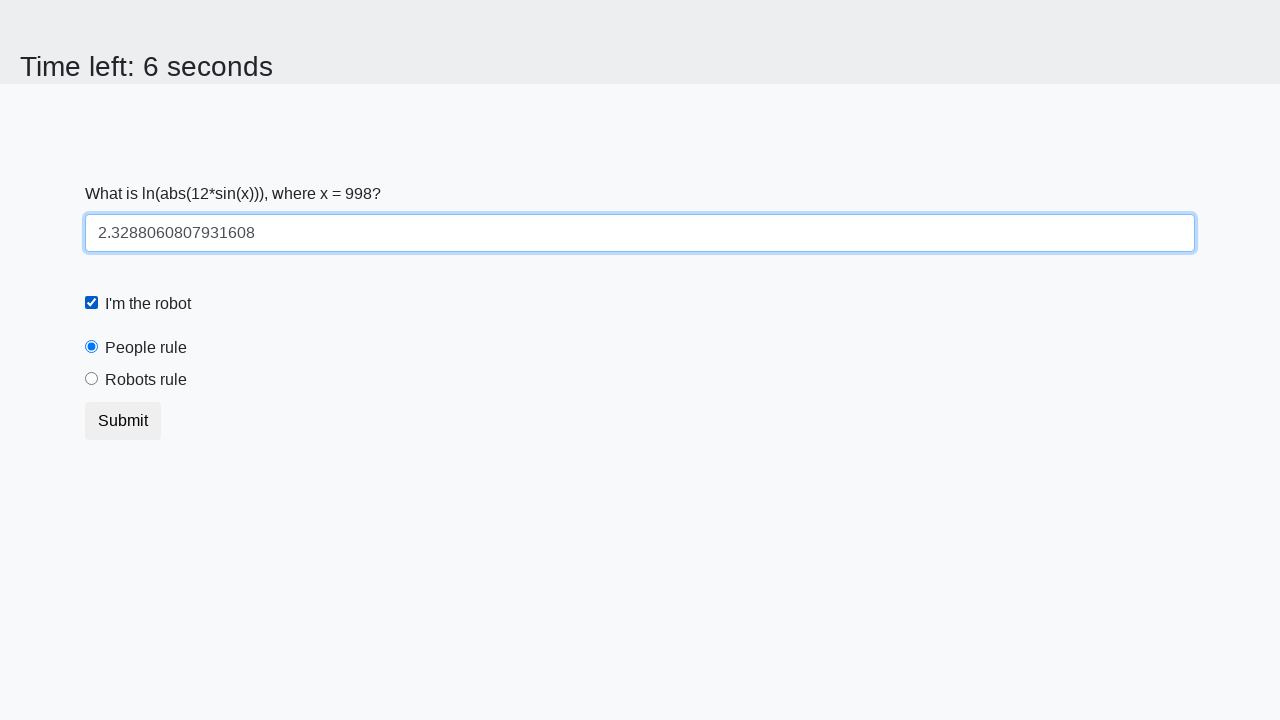

Clicked the 'robots rule' radio button at (92, 379) on #robotsRule
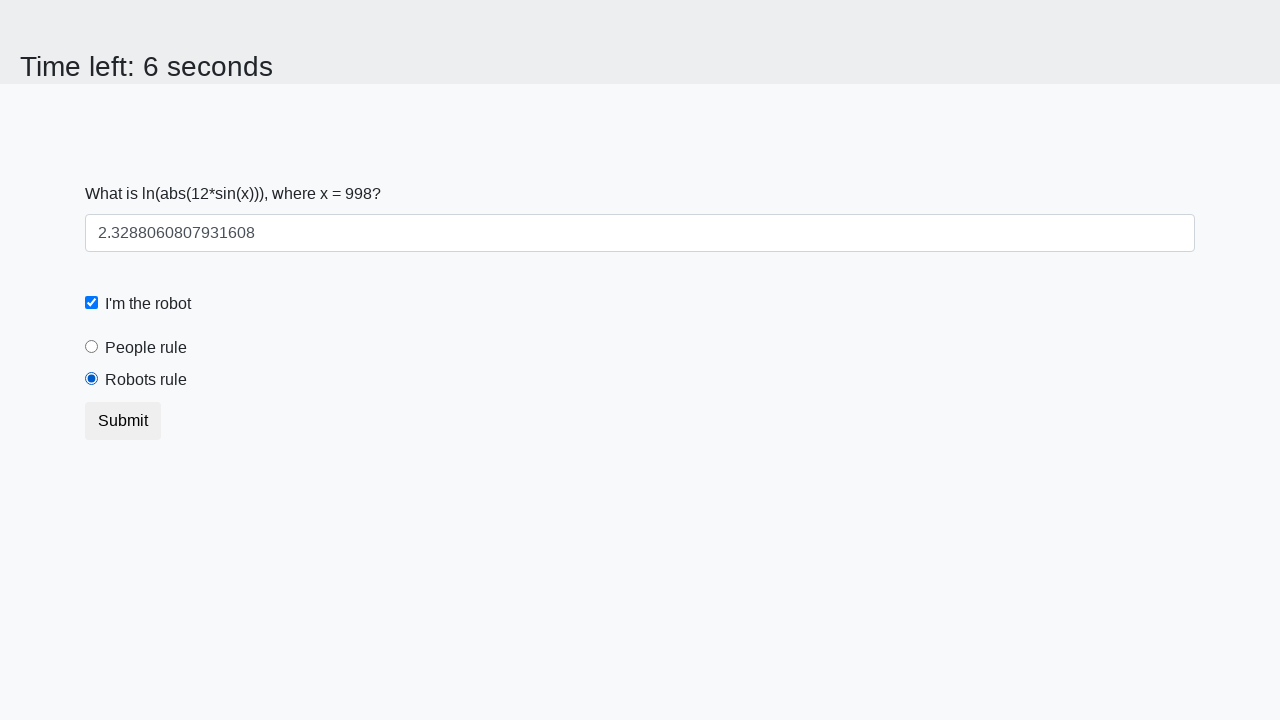

Clicked submit button to submit the form at (123, 421) on .btn
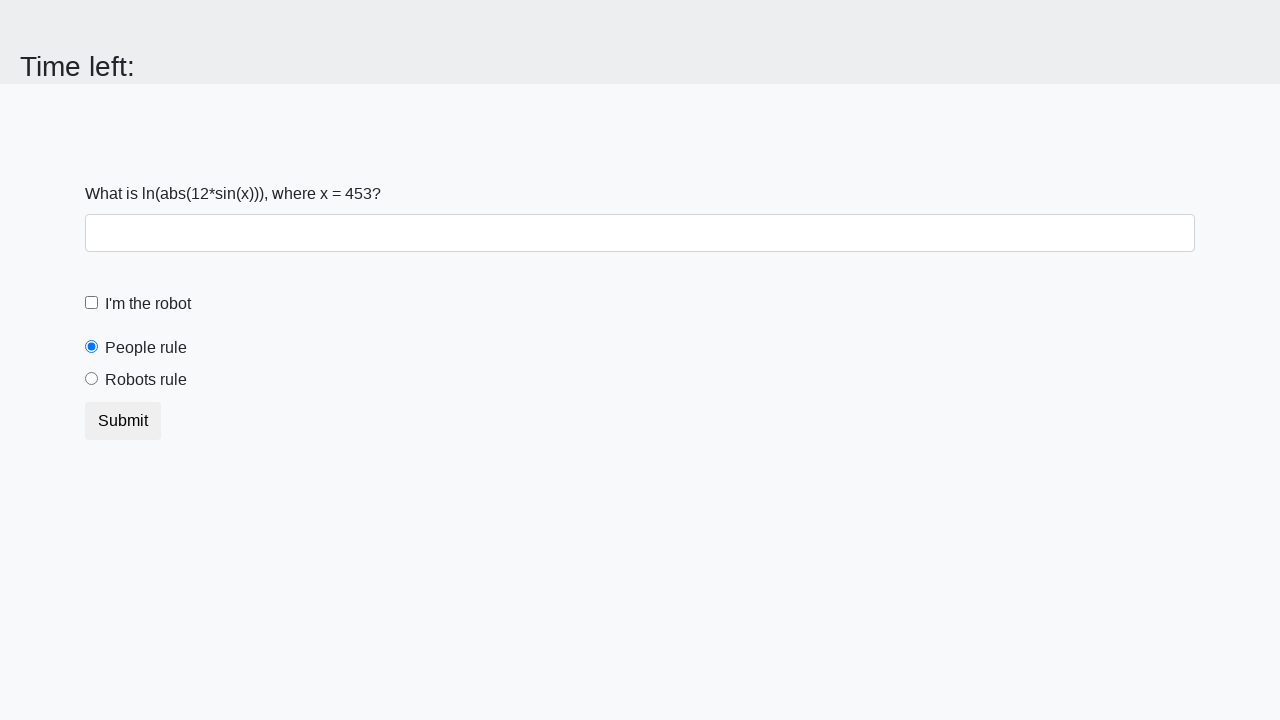

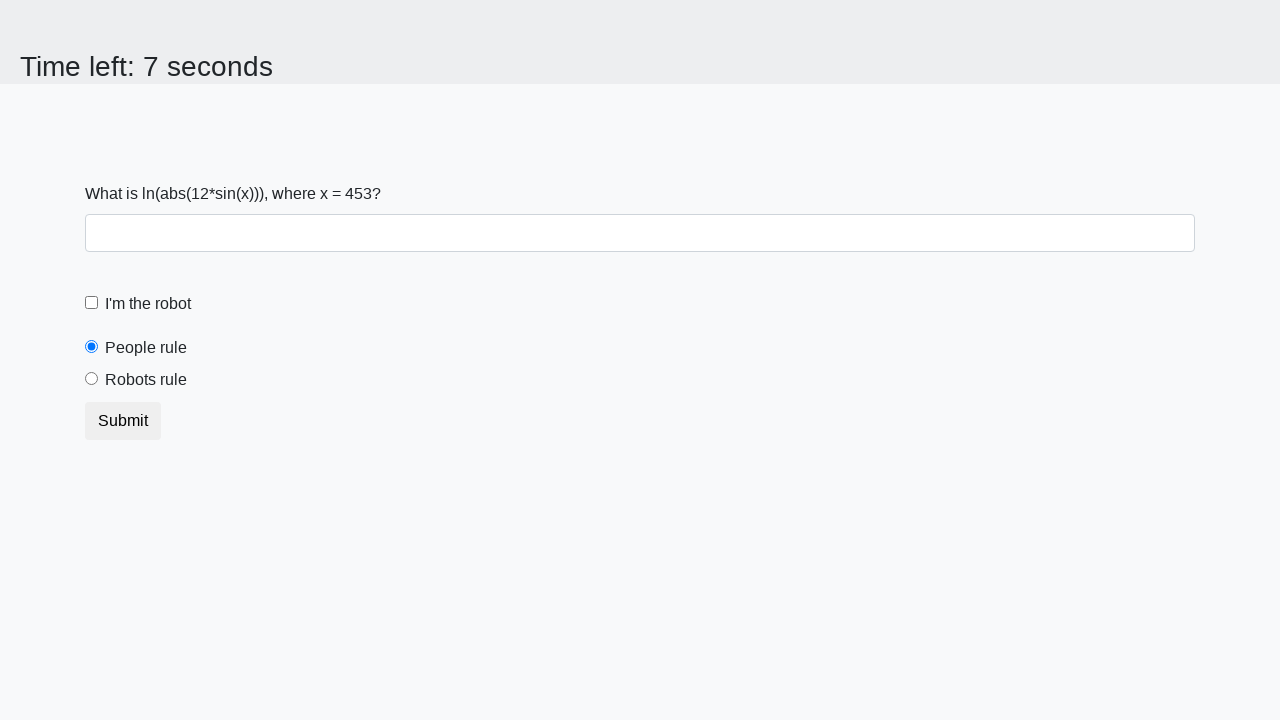